Tests multi-window browser functionality by clicking a button to open a new page, switching to the new window, clicking a display button, and verifying the displayed text says "Я СДЕЛАЛ".

Starting URL: https://erikdark.github.io/QA_autotests_13/

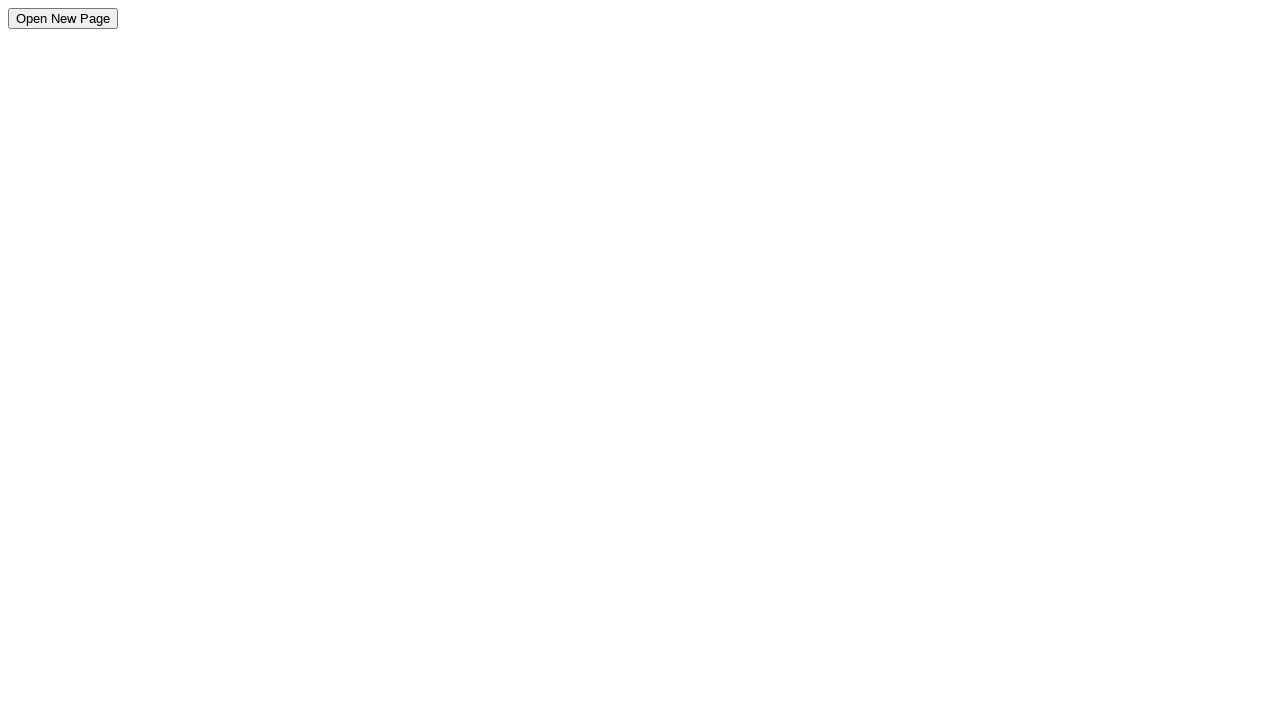

Clicked button to open new page at (63, 18) on #openNewPageBtn
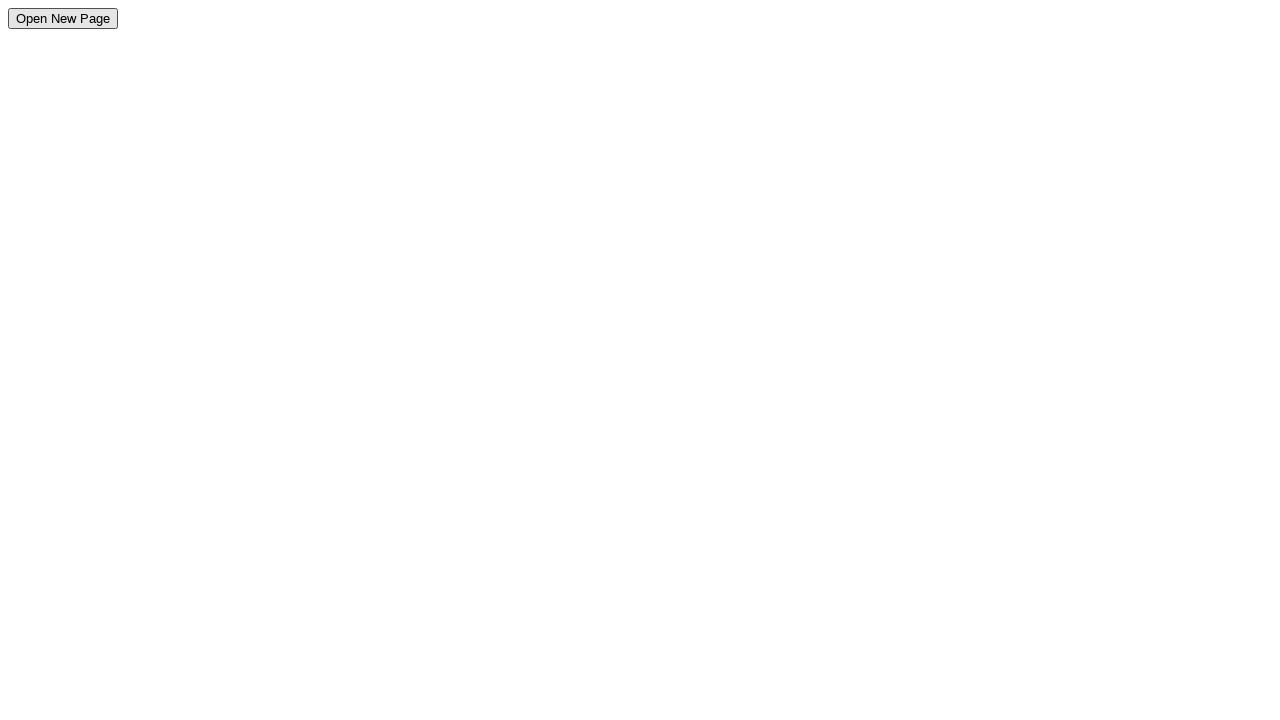

New page opened and retrieved
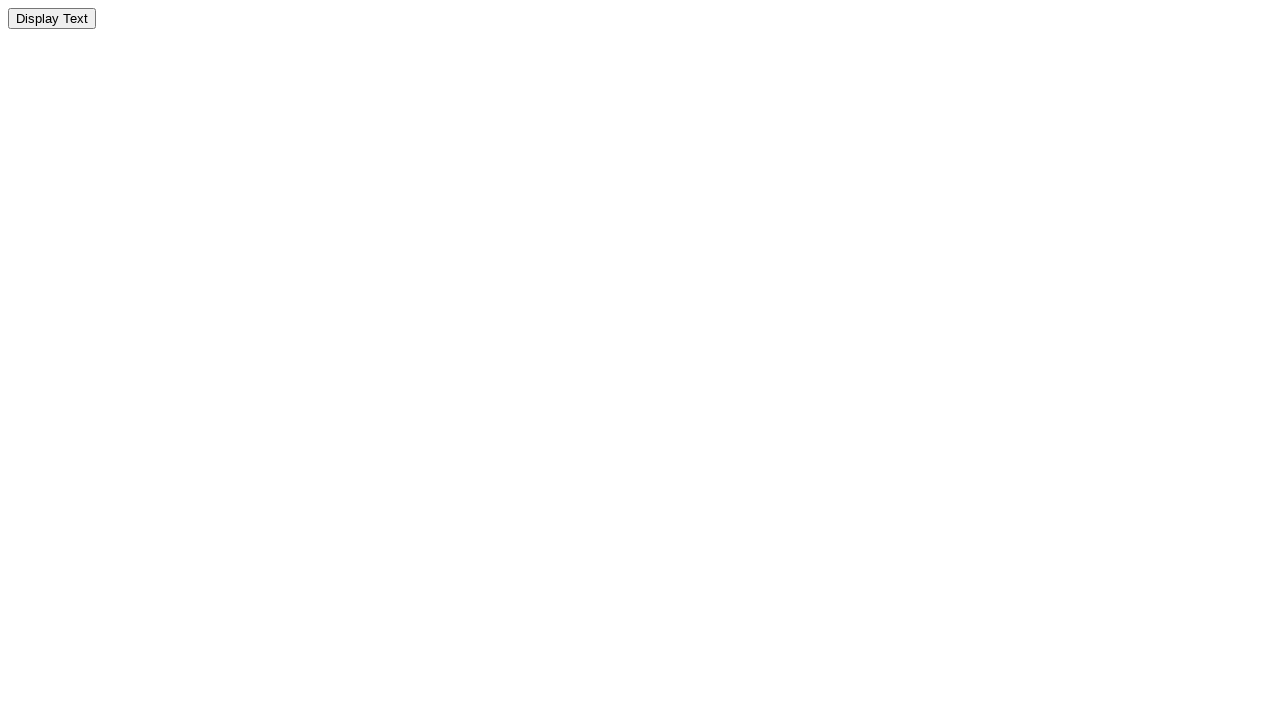

New page finished loading
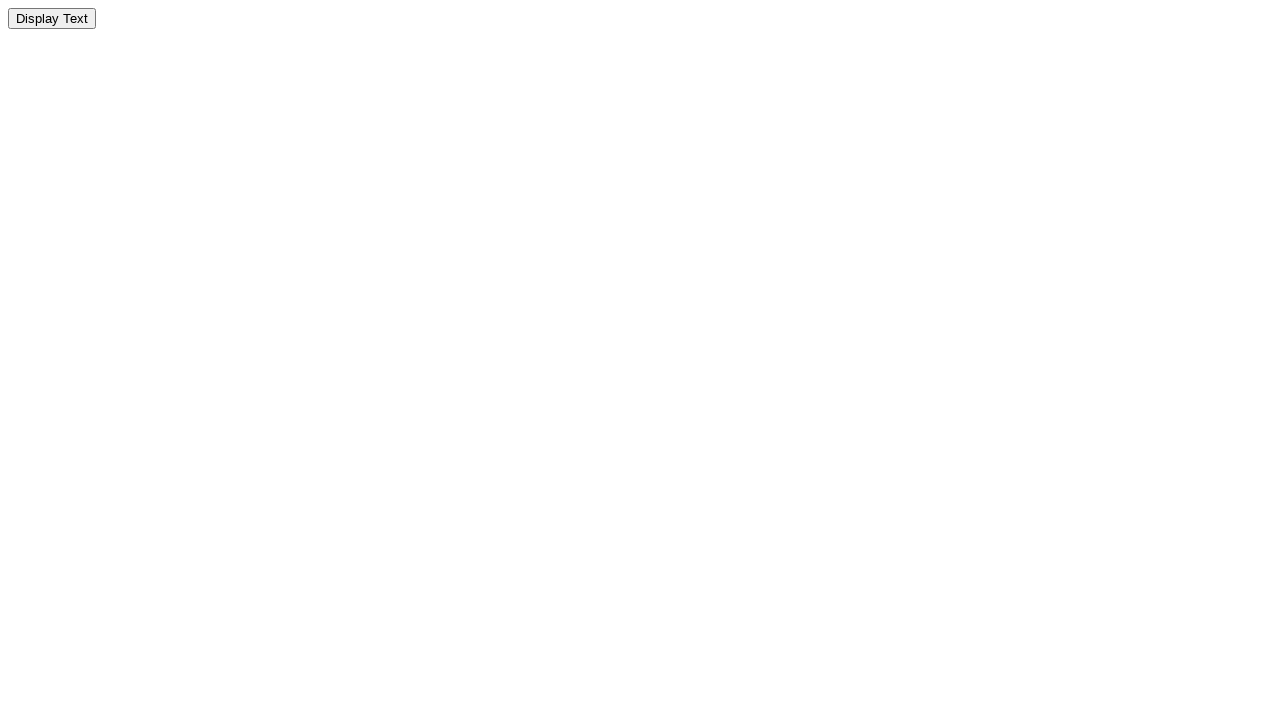

Clicked display text button on new page at (52, 18) on #displayTextBtn
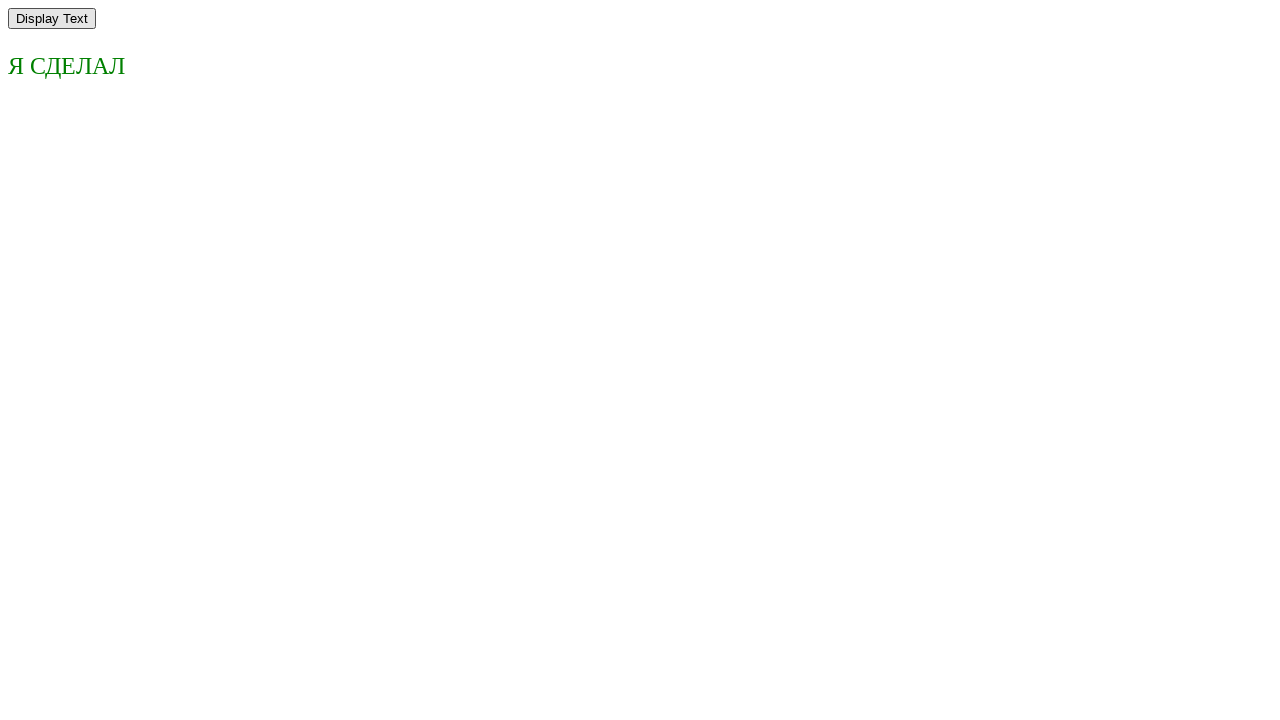

Display text element loaded
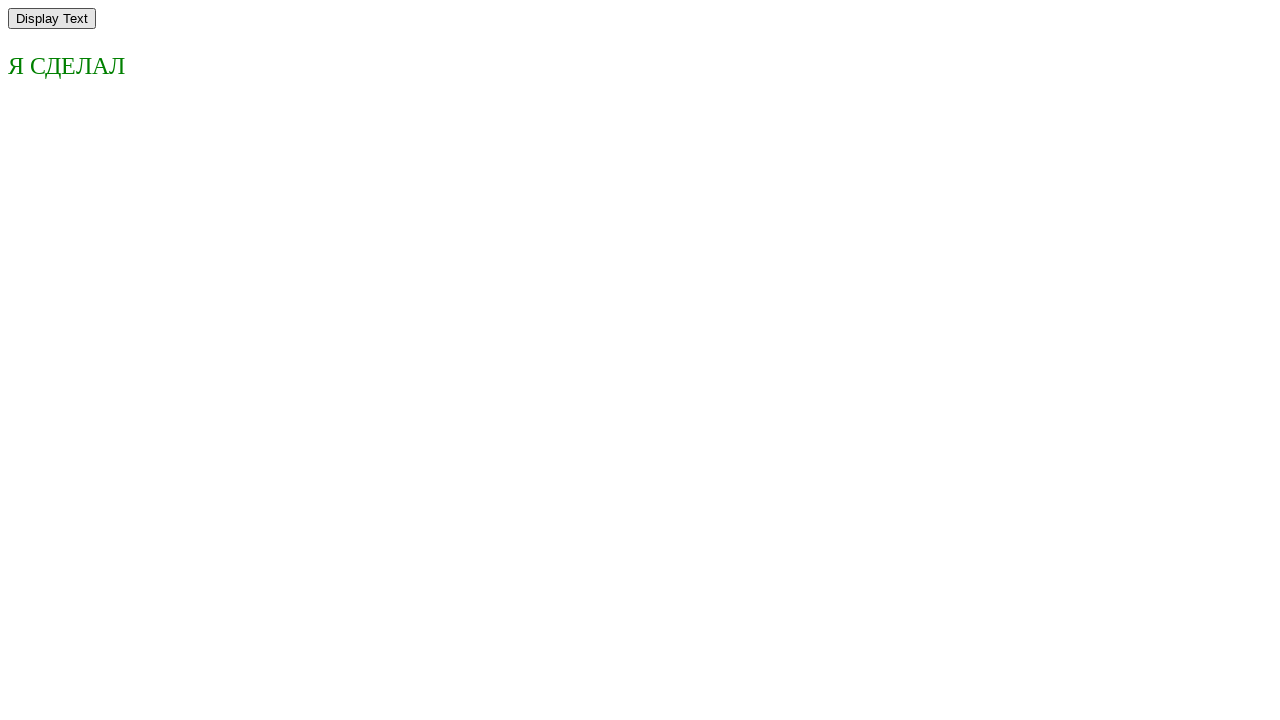

Verified displayed text is 'Я СДЕЛАЛ'
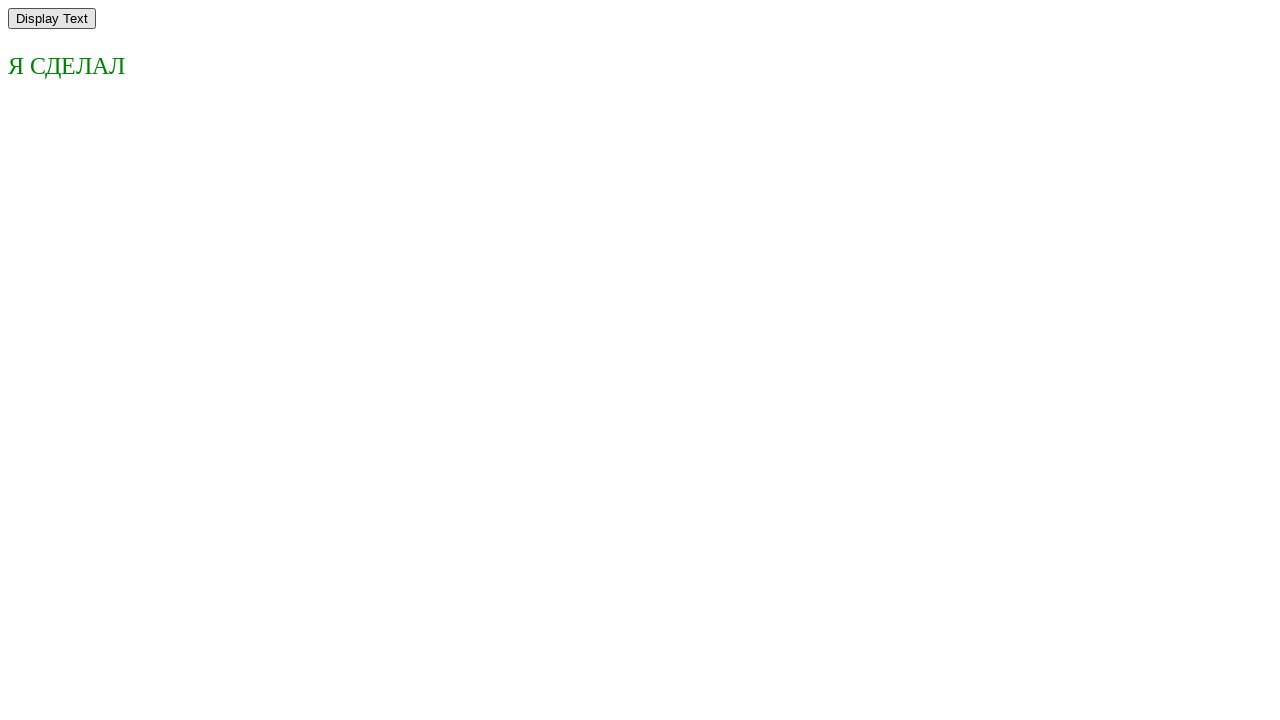

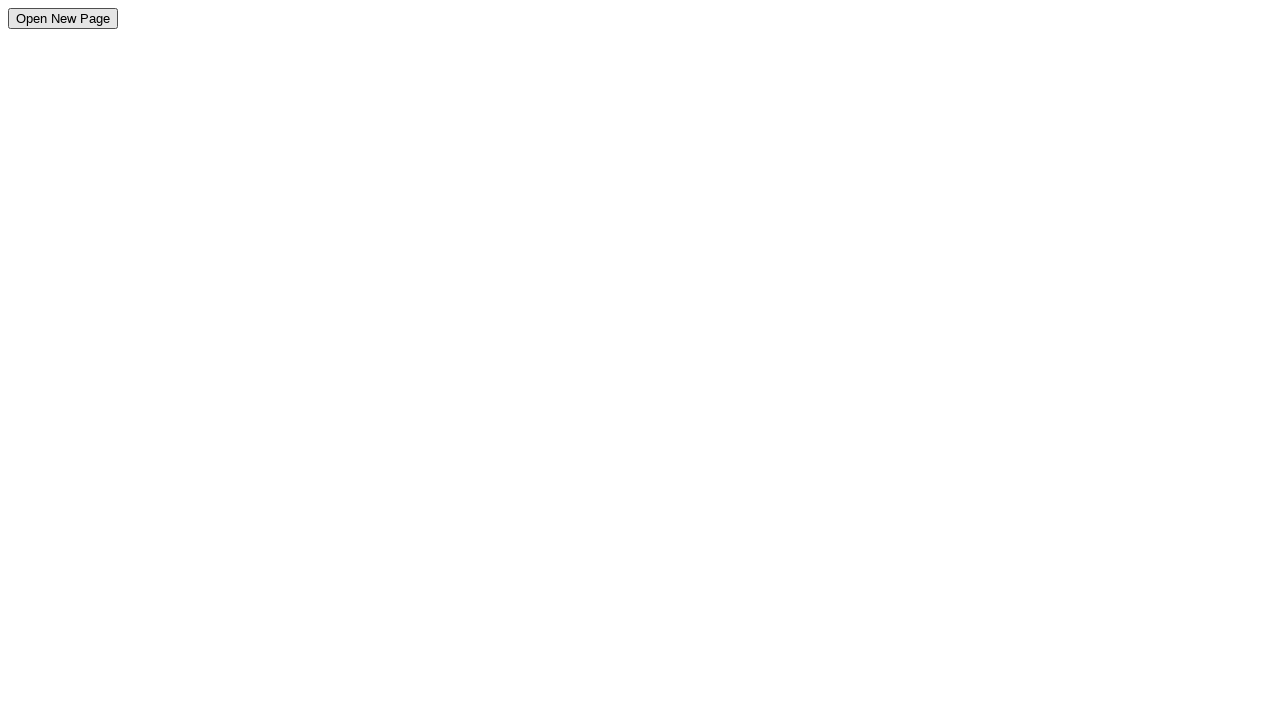